Tests dynamic loading functionality by clicking a start button and waiting for the loading indicator to disappear before verifying the result text.

Starting URL: http://the-internet.herokuapp.com/dynamic_loading/2

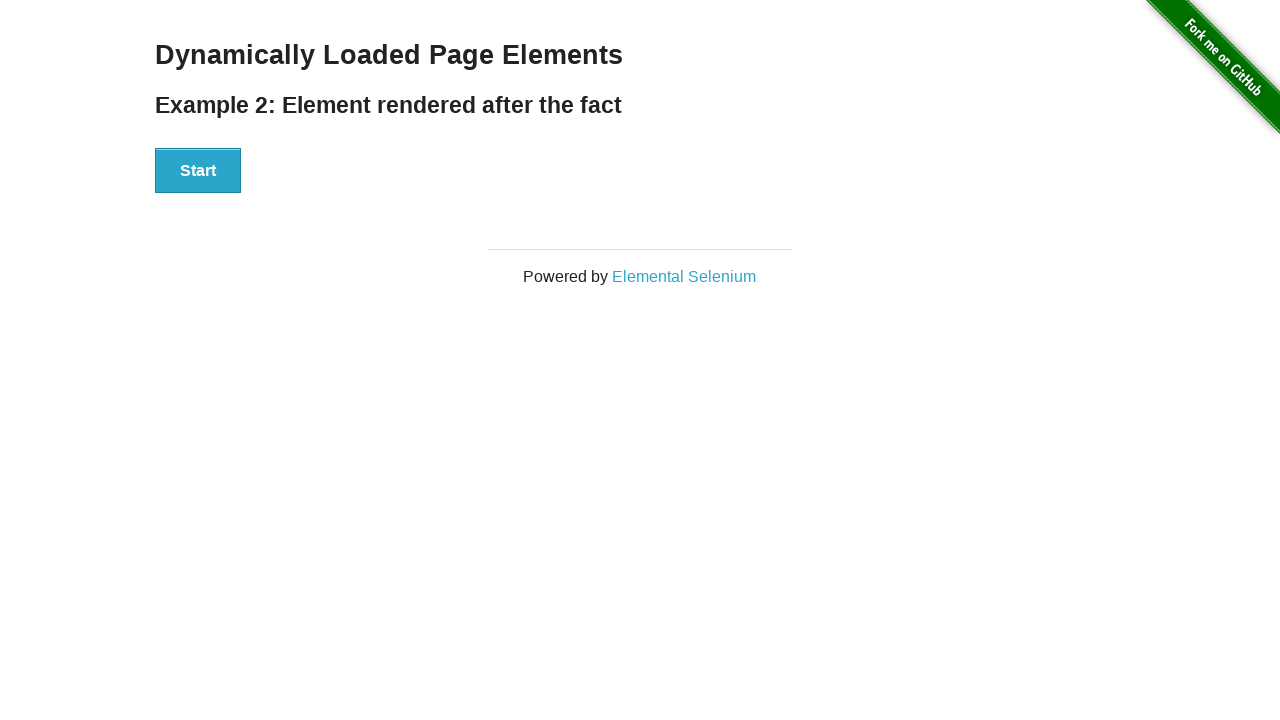

Clicked the start button to initiate dynamic loading at (198, 171) on #start>button
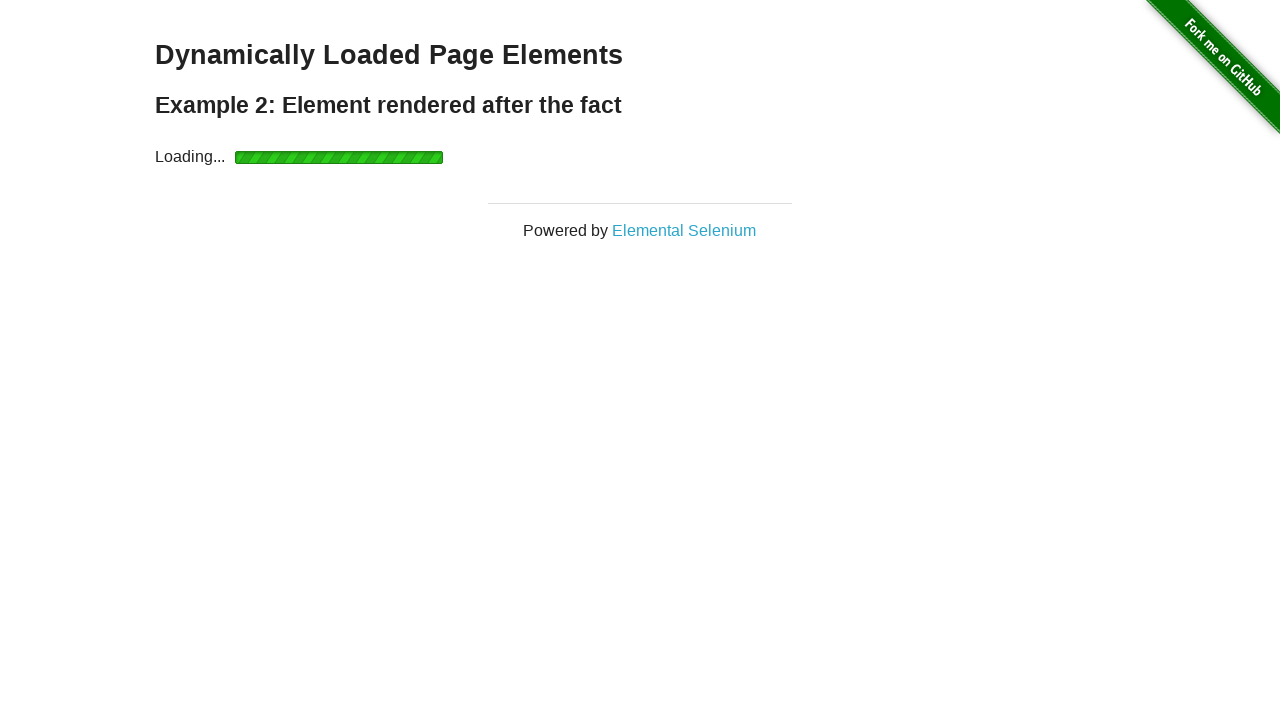

Loading indicator disappeared
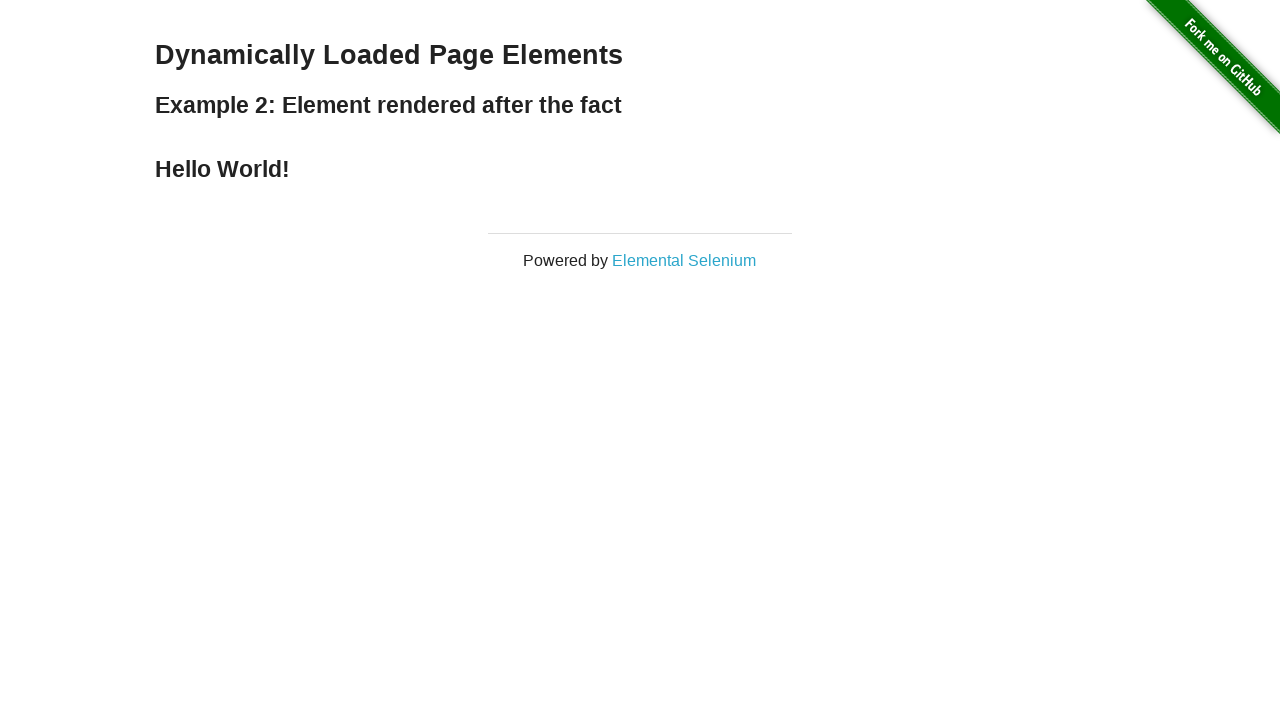

Verified the result text is displayed
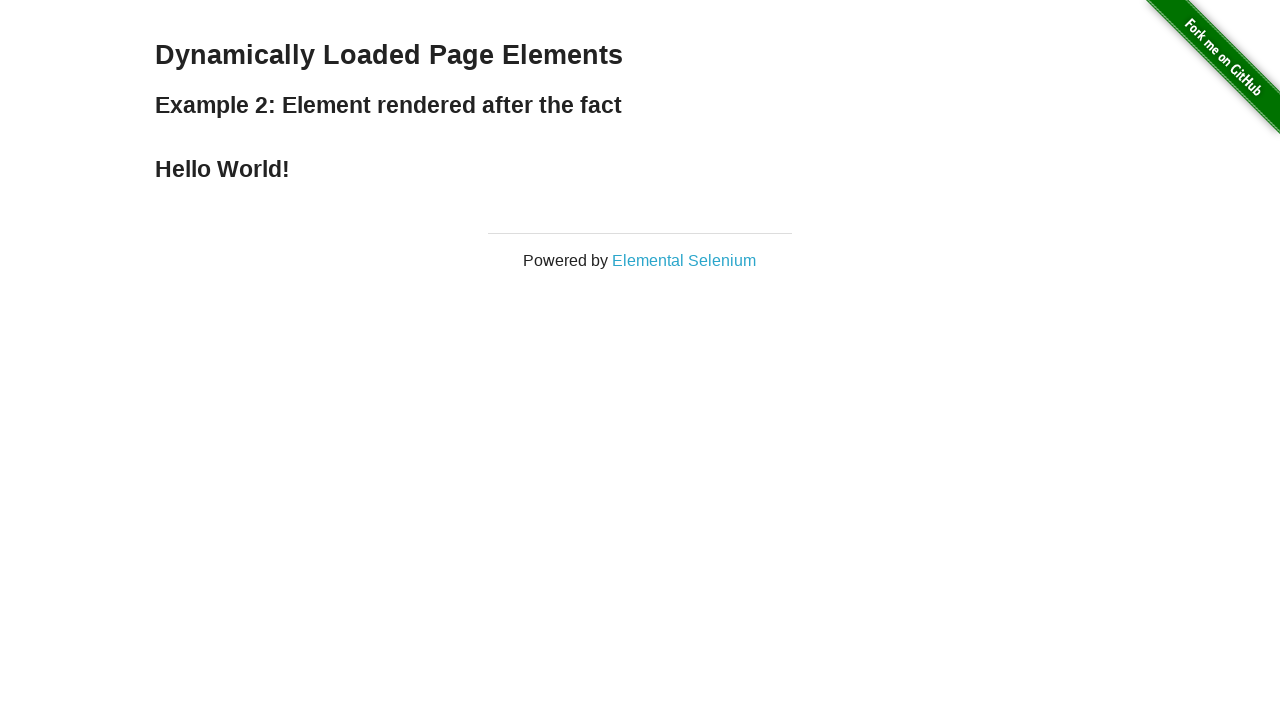

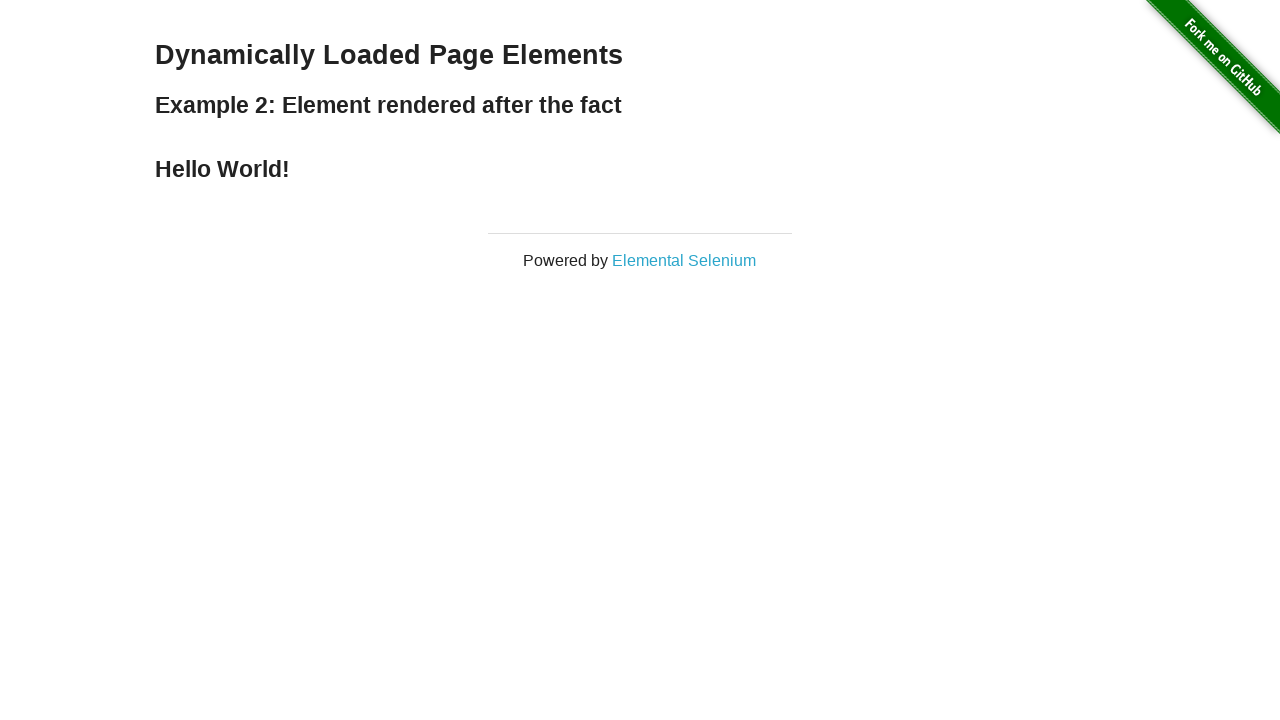